Tests the add/remove functionality by clicking the Add Element button, verifying the Remove button appears, then clicking Remove and verifying the page header is still visible

Starting URL: https://testotomasyonu.com/addremove/

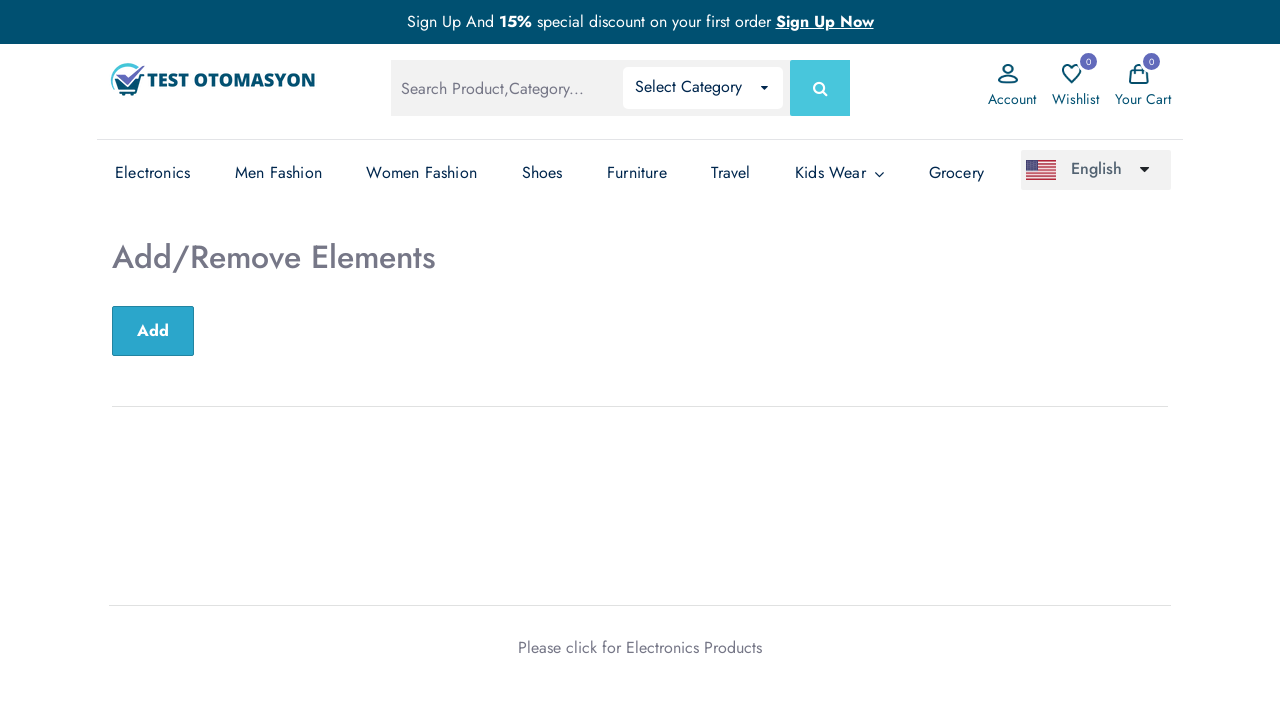

Clicked Add Element button at (153, 331) on xpath=//*[@id='sub-btn']
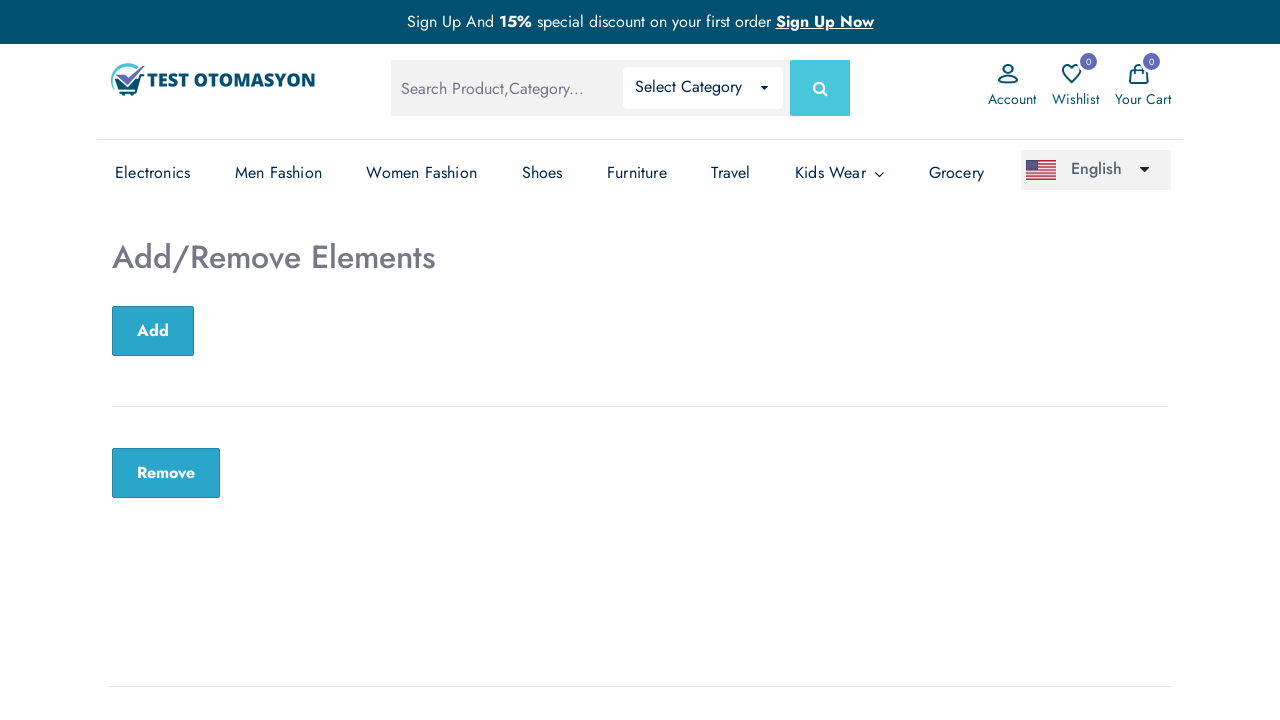

Remove button appeared after clicking Add Element
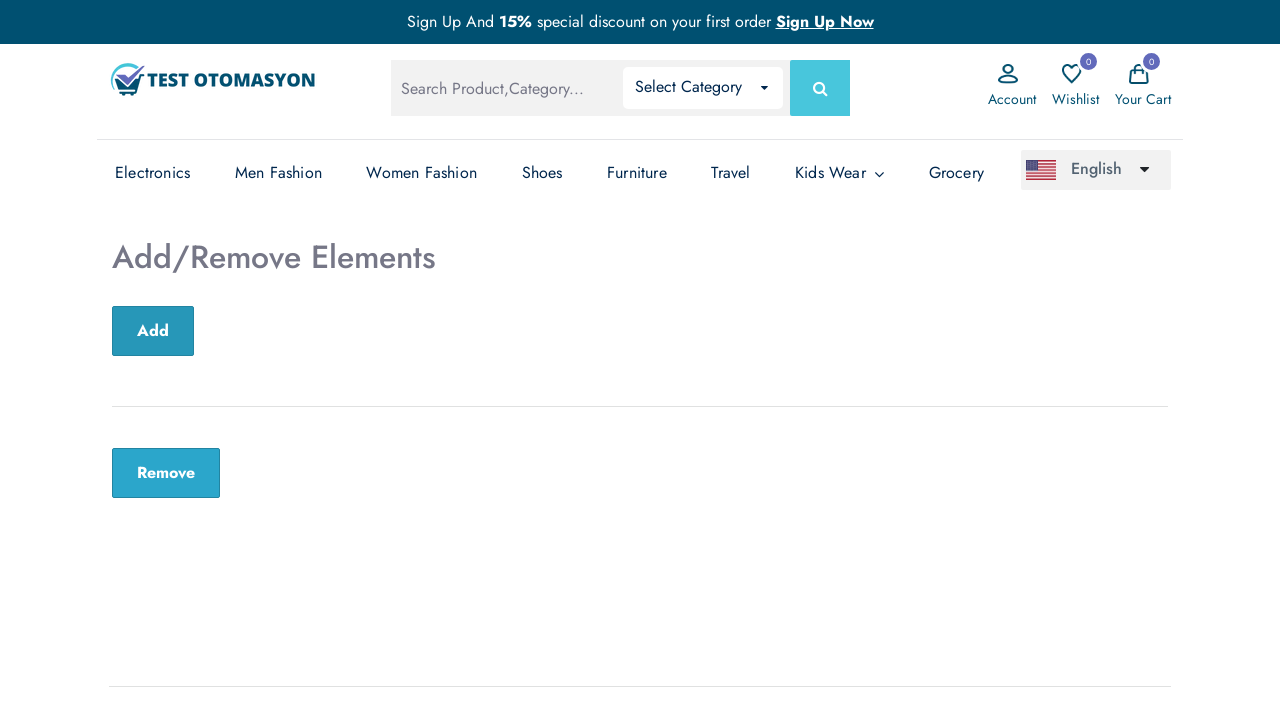

Clicked Remove button at (166, 473) on xpath=//*[@*='remove-btn']
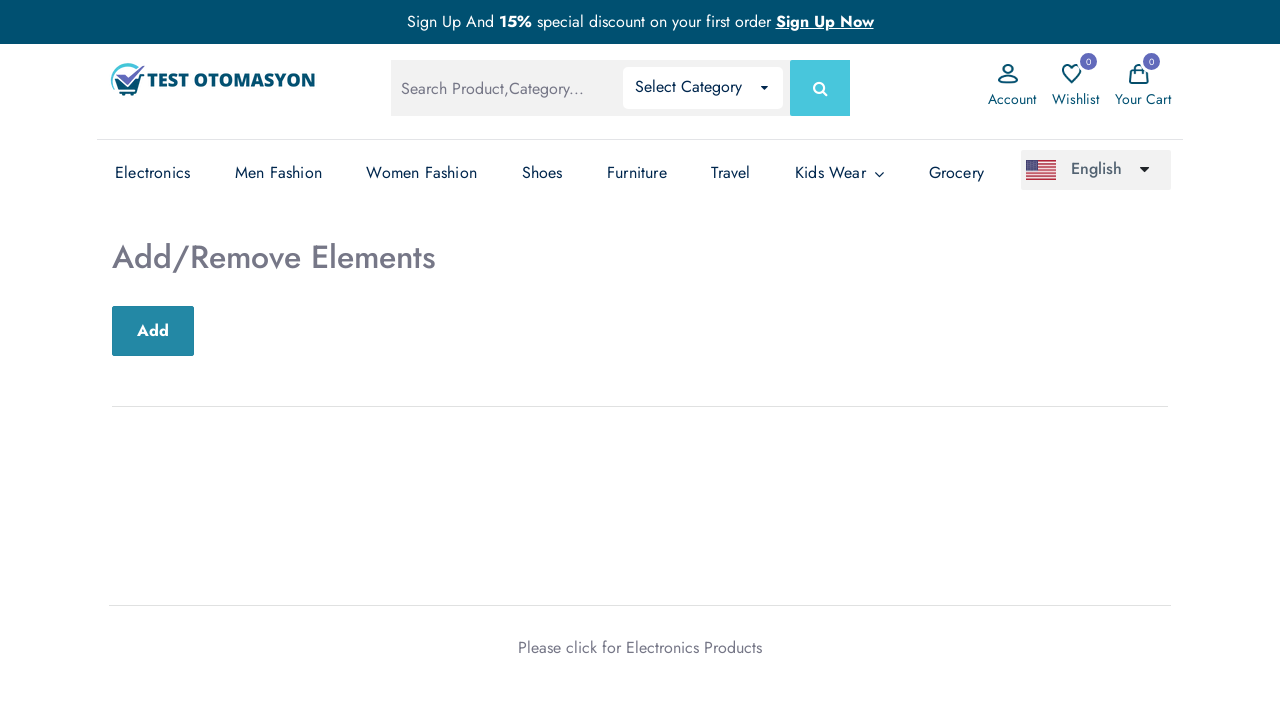

Verified page header is still visible after removing element
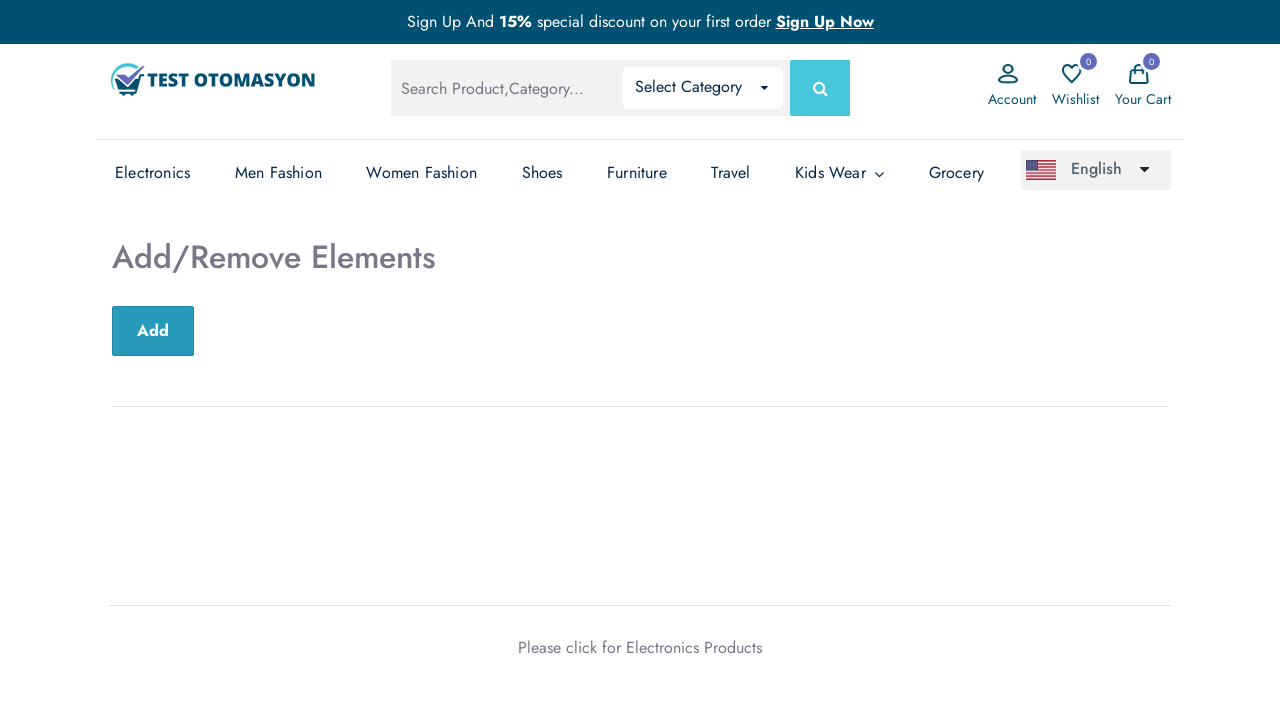

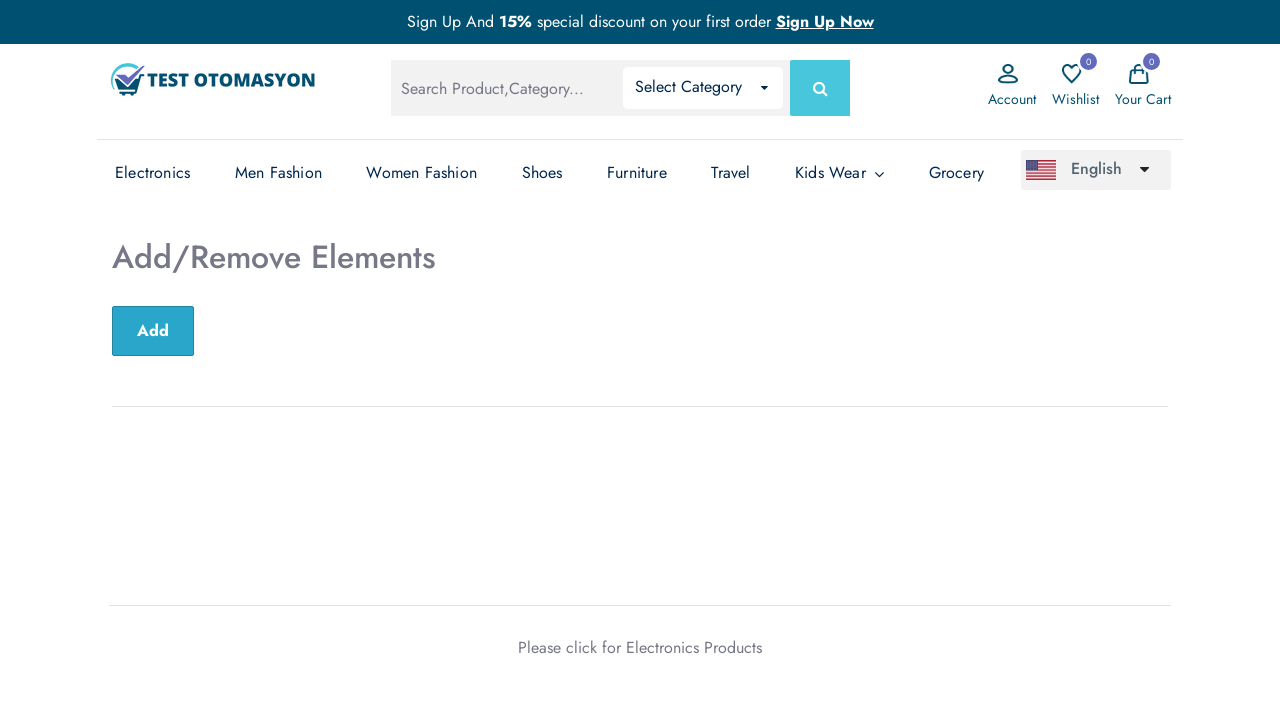